Navigates to jQuery UI demo page, interacts with elements inside an iframe by selecting an item, then navigates to another demo page

Starting URL: https://jqueryui.com/selectable/

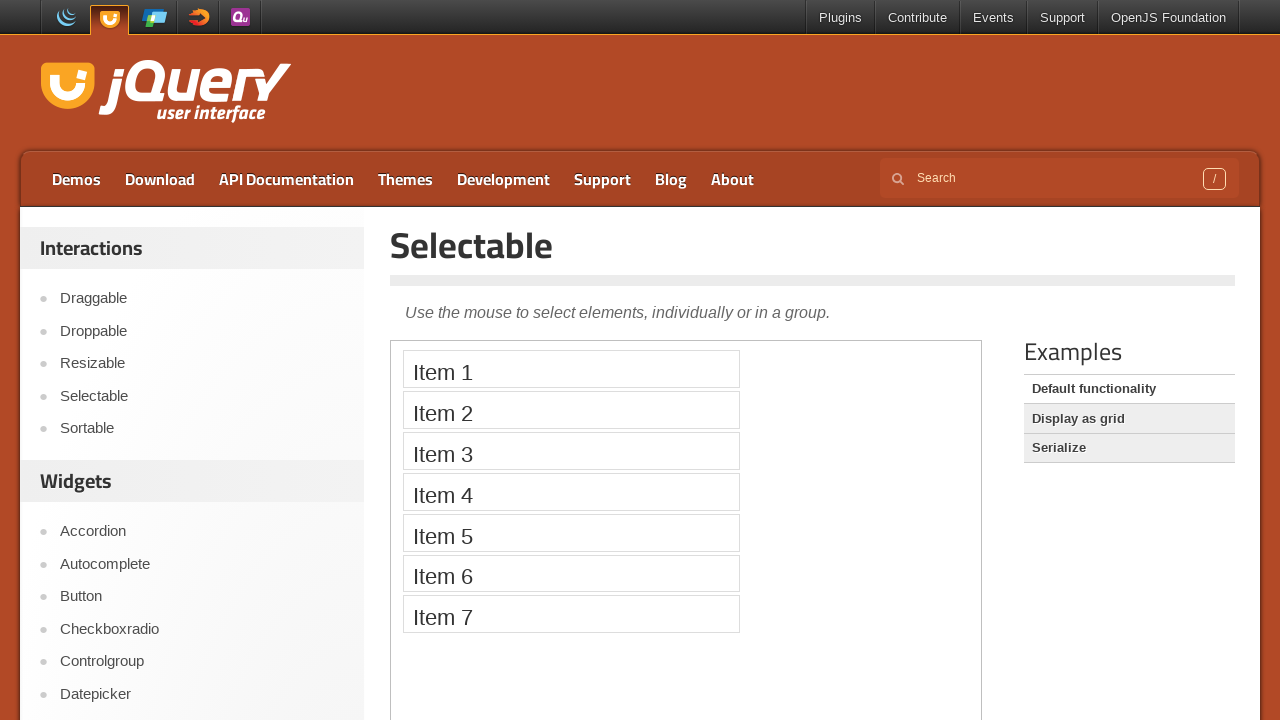

Located the demo iframe
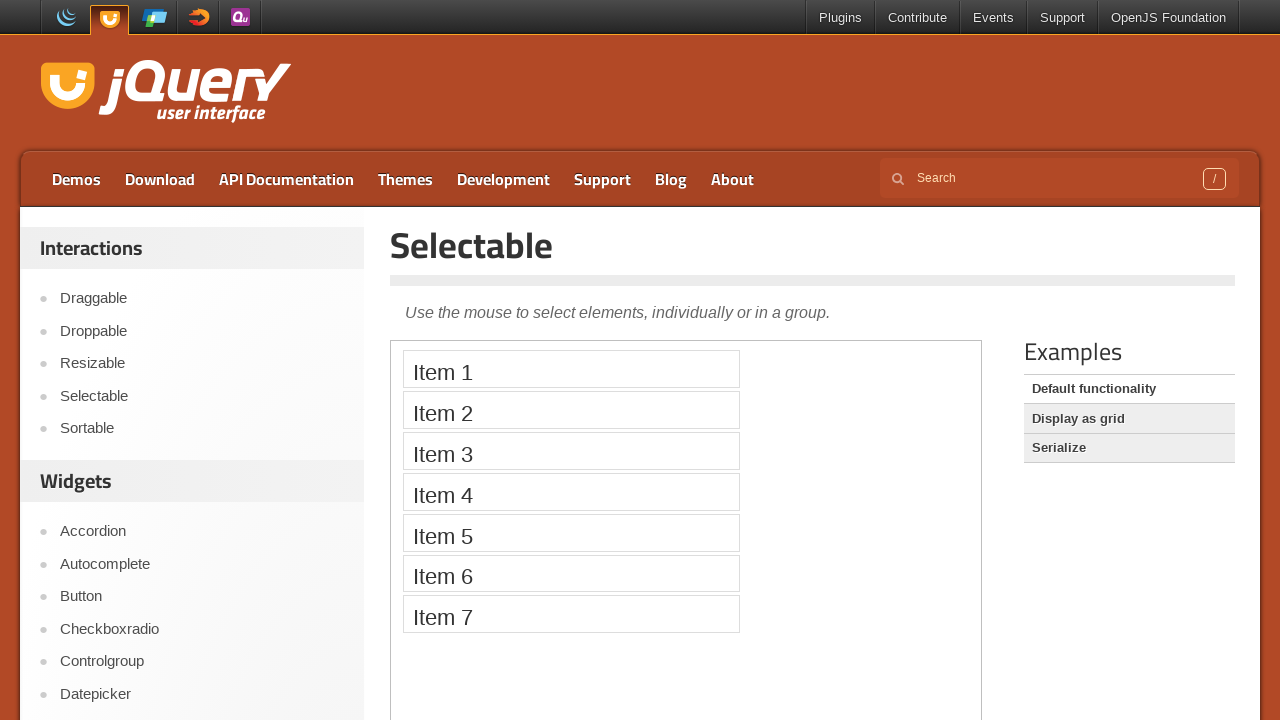

Clicked on Item 3 within the iframe at (571, 451) on .demo-frame >> internal:control=enter-frame >> li:text('Item 3')
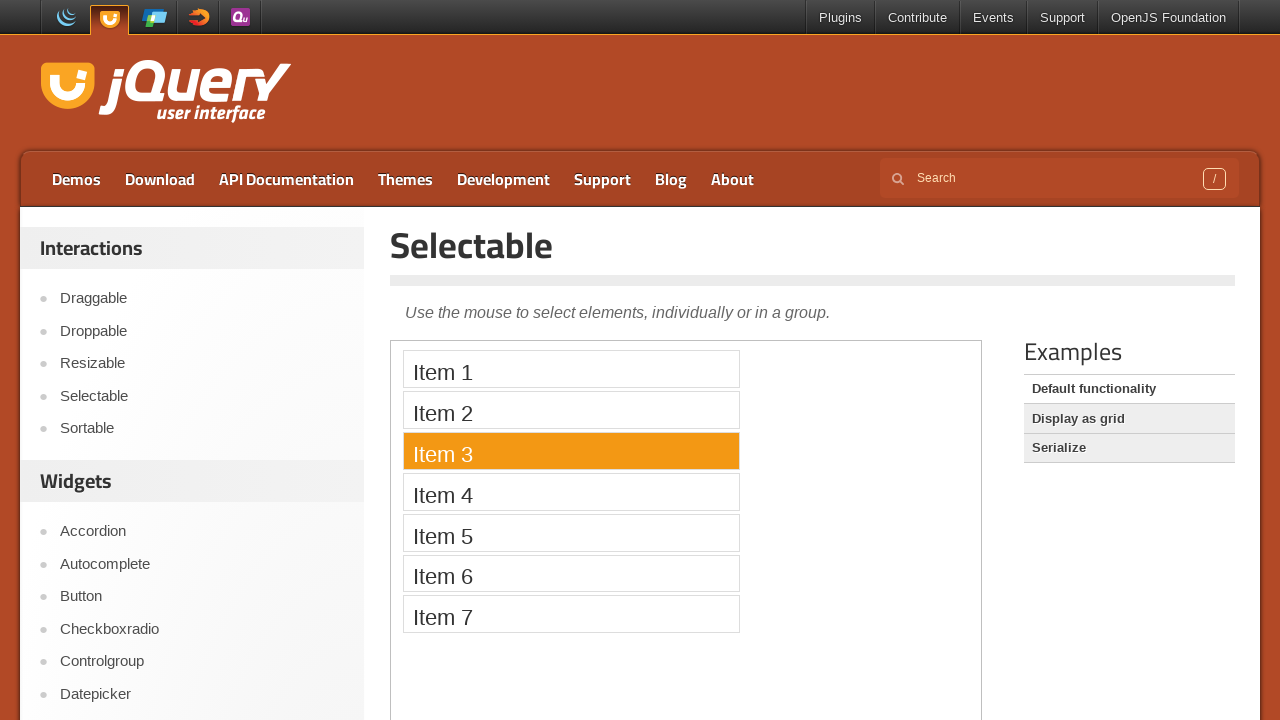

Clicked on Sortable link to navigate to another demo page at (202, 429) on a:text('Sortable')
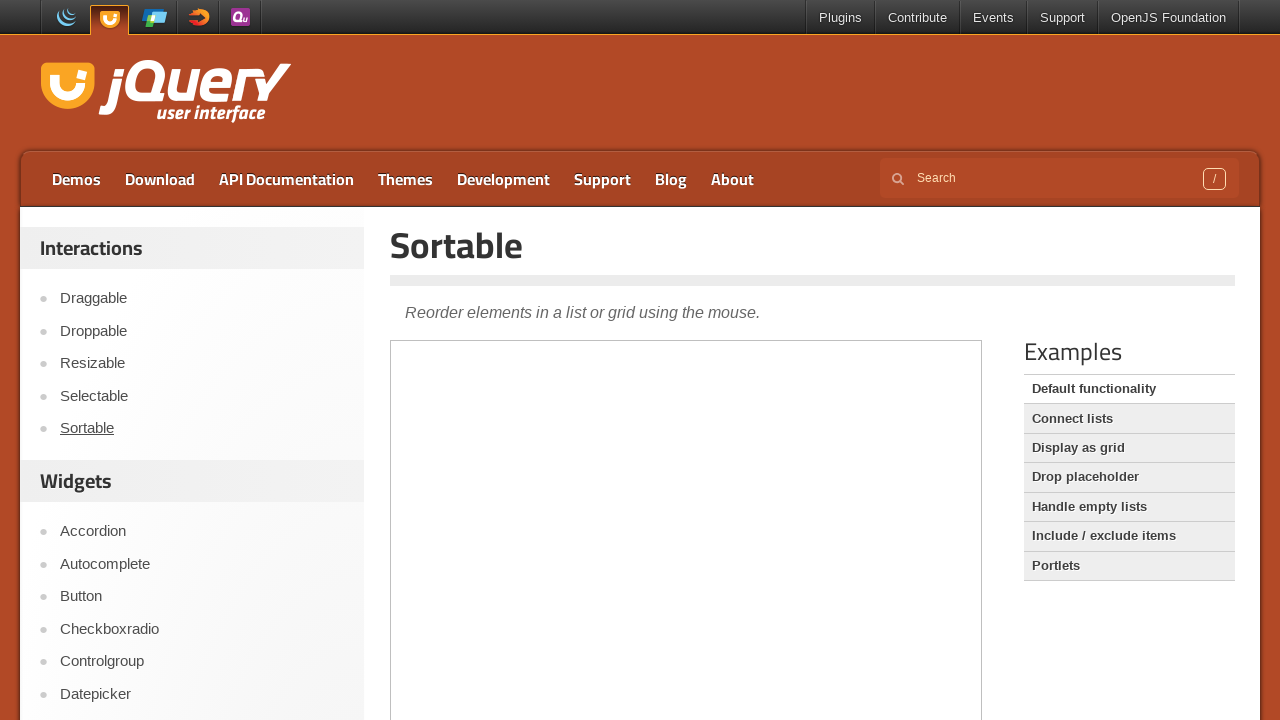

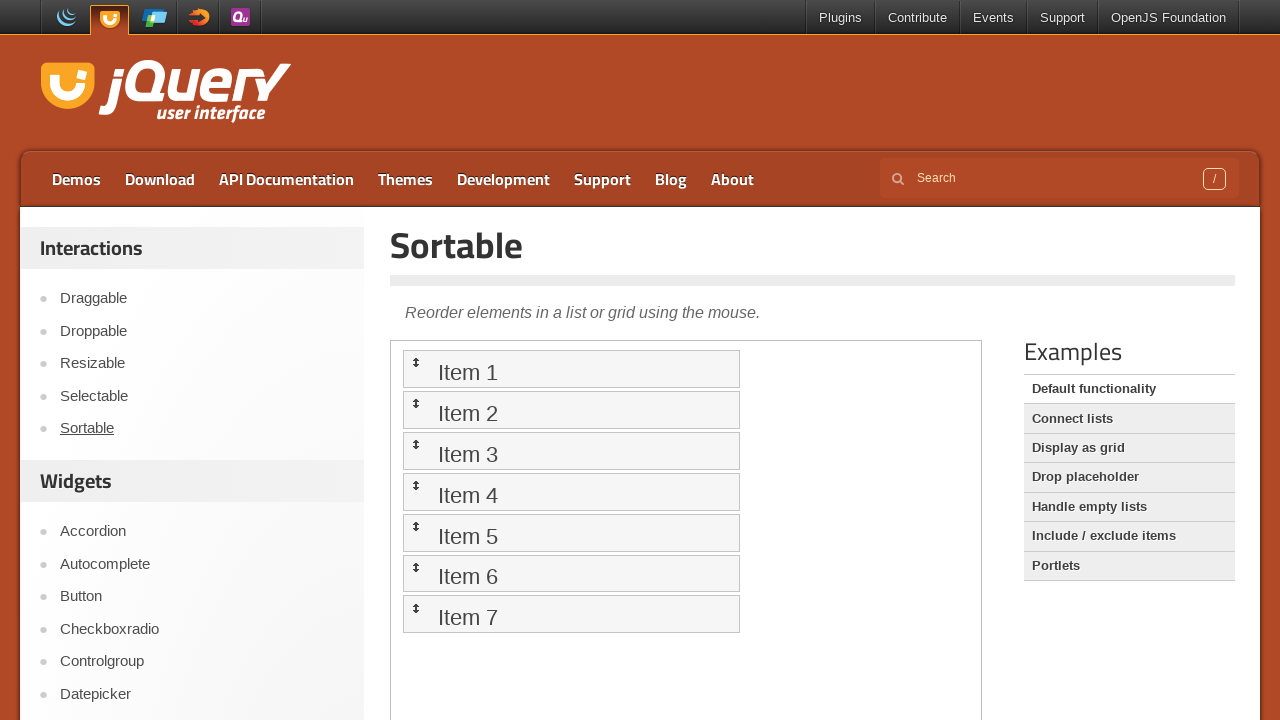